Tests the selectable grid functionality by clicking on grid items using action chains and verifying they become active

Starting URL: https://demoqa.com/selectable

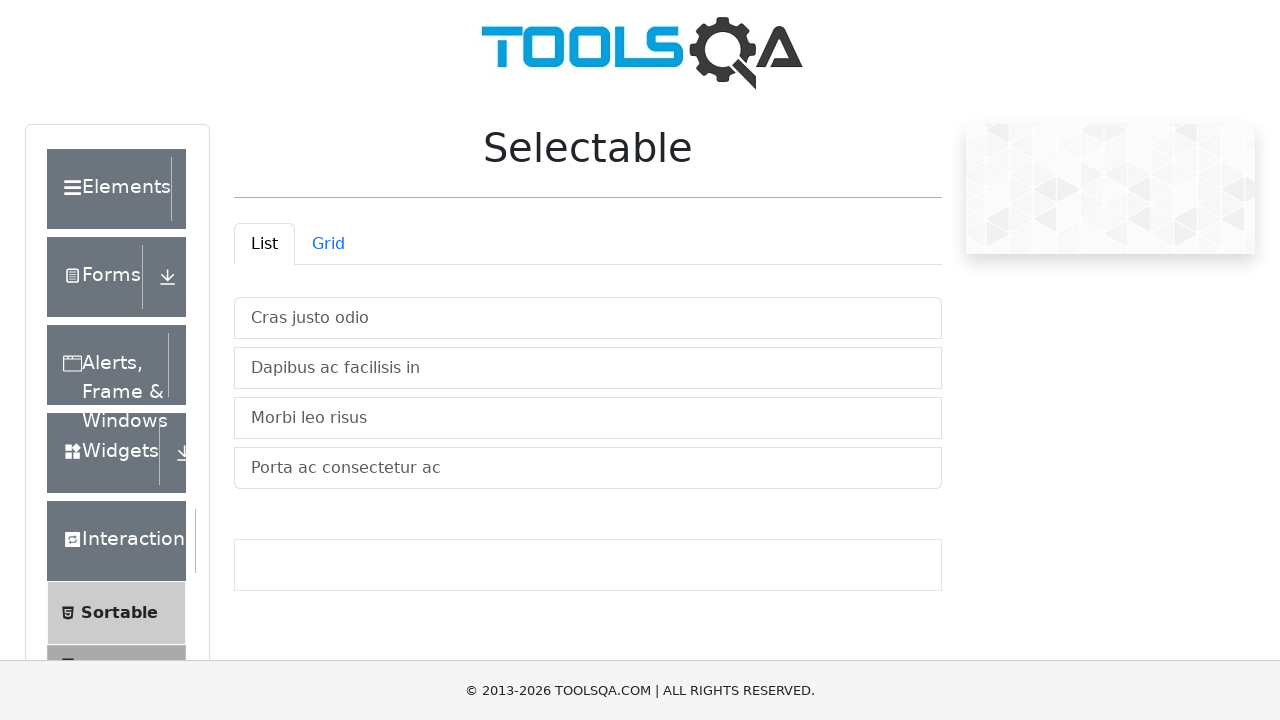

Switched to grid view by clicking grid tab at (328, 244) on #demo-tab-grid
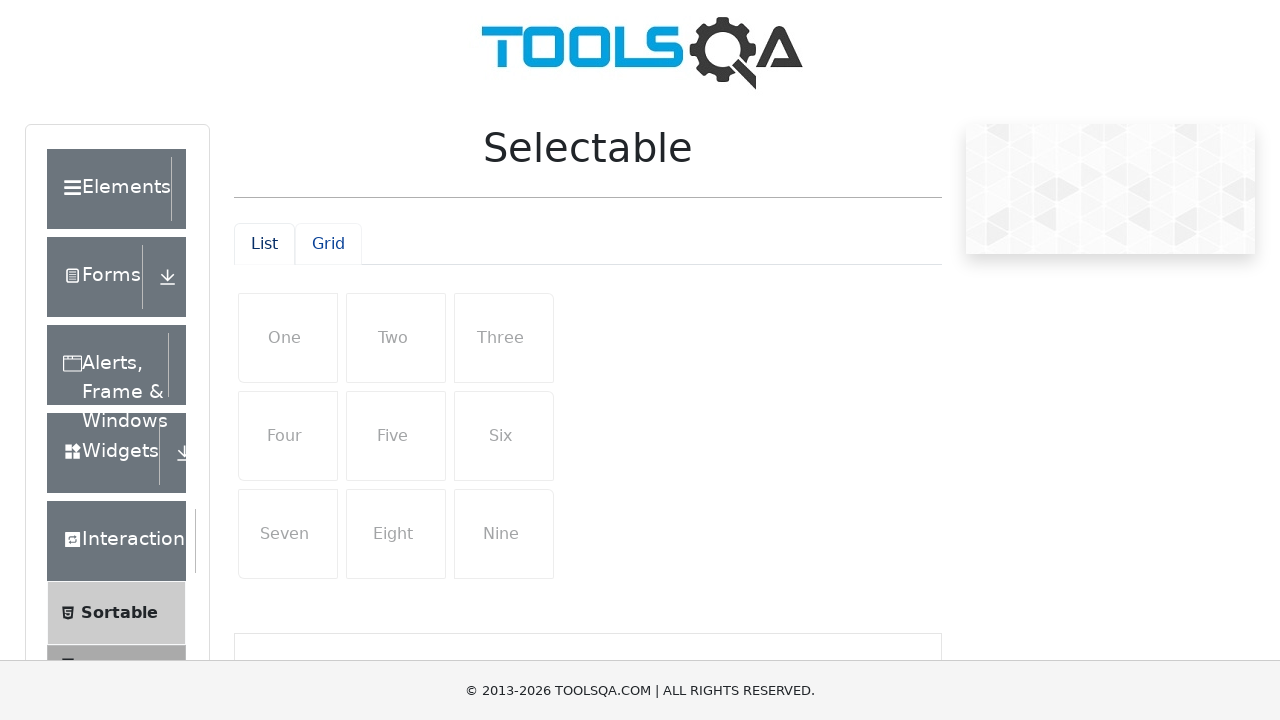

Clicked first grid item (One) at (288, 338) on xpath=//*[@id="row1"]/li[1]
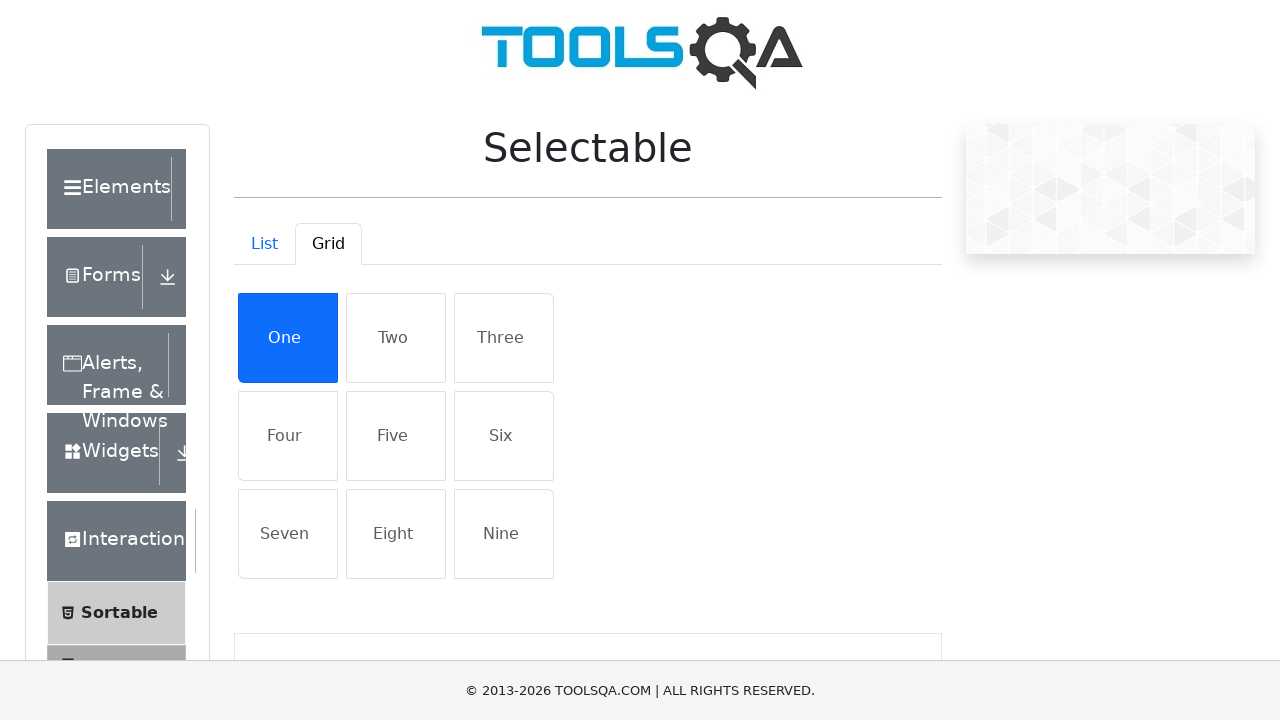

Verified first item (One) is active
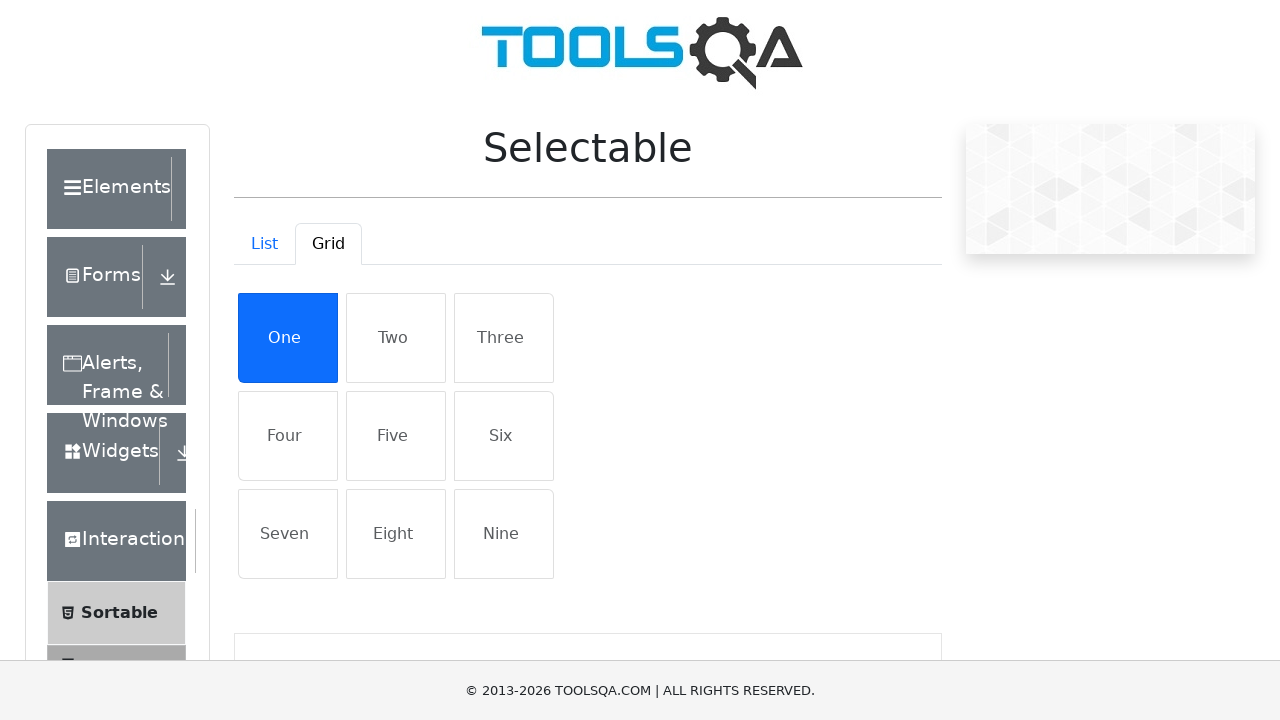

Clicked fifth grid item (Five) at (396, 436) on xpath=//*[@id="row2"]/li[2]
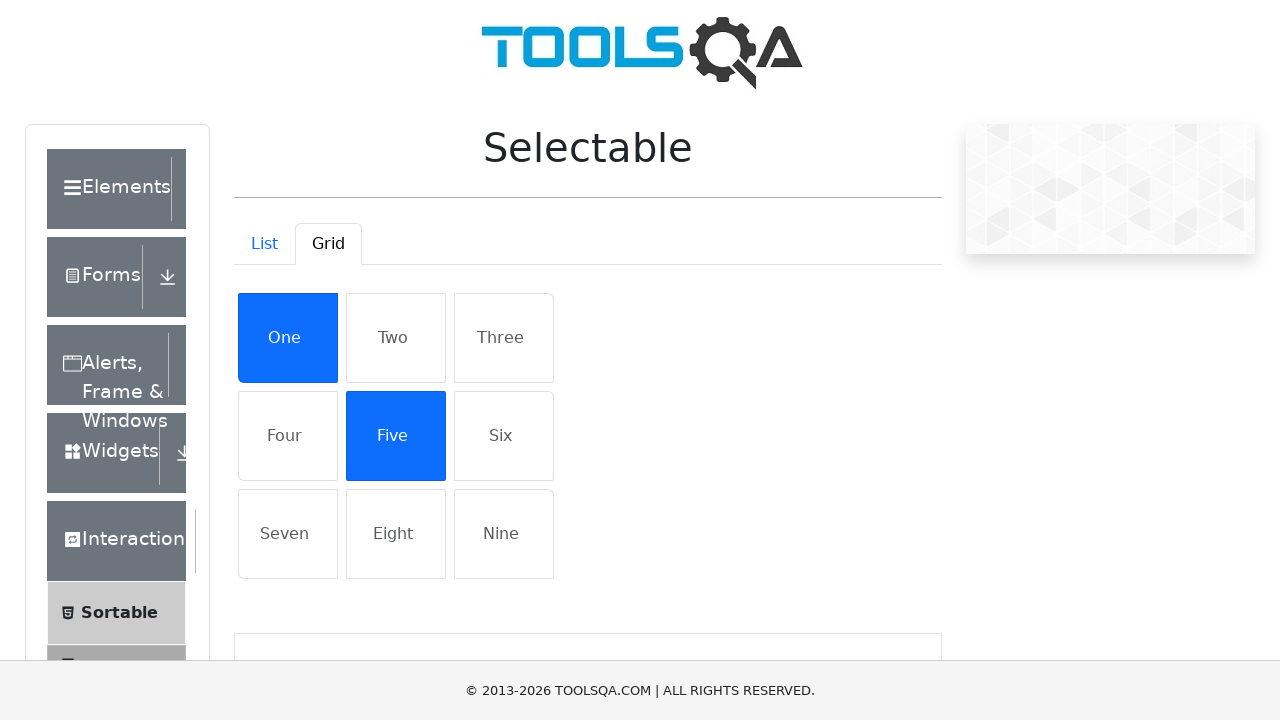

Verified fifth item (Five) is active
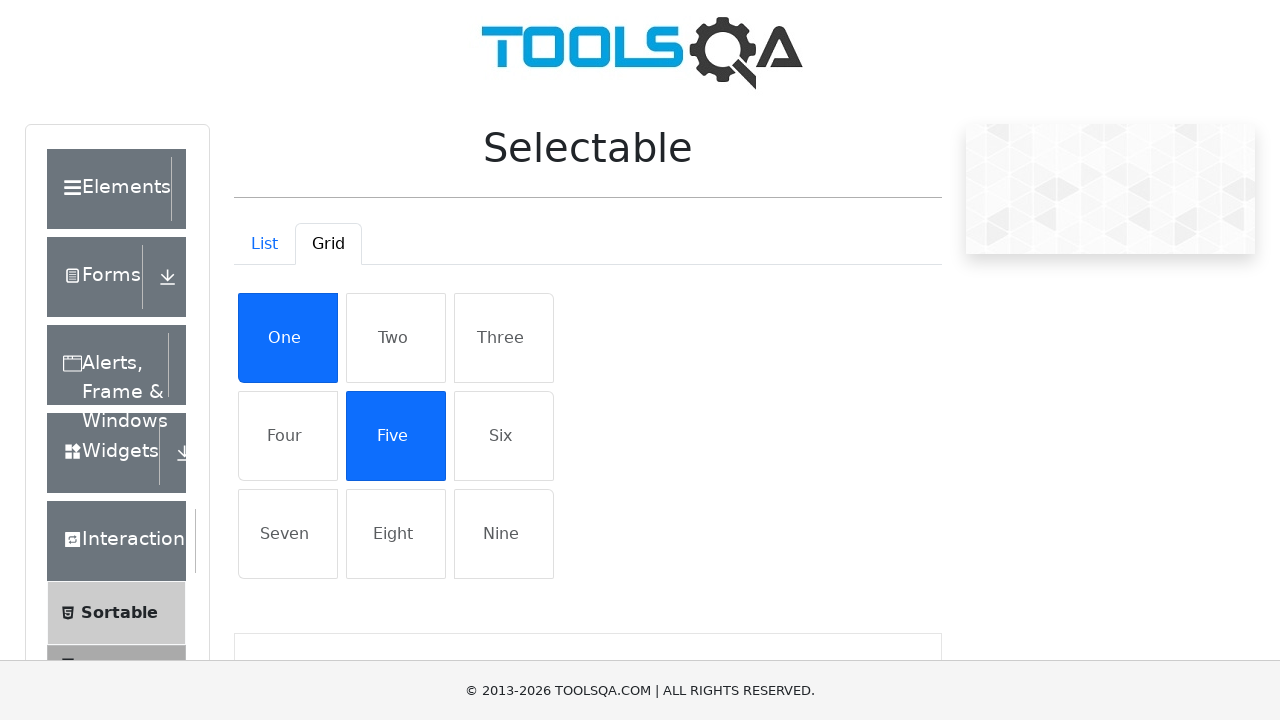

Clicked seventh grid item (Seven) at (288, 534) on xpath=//*[@id="row3"]/li[1]
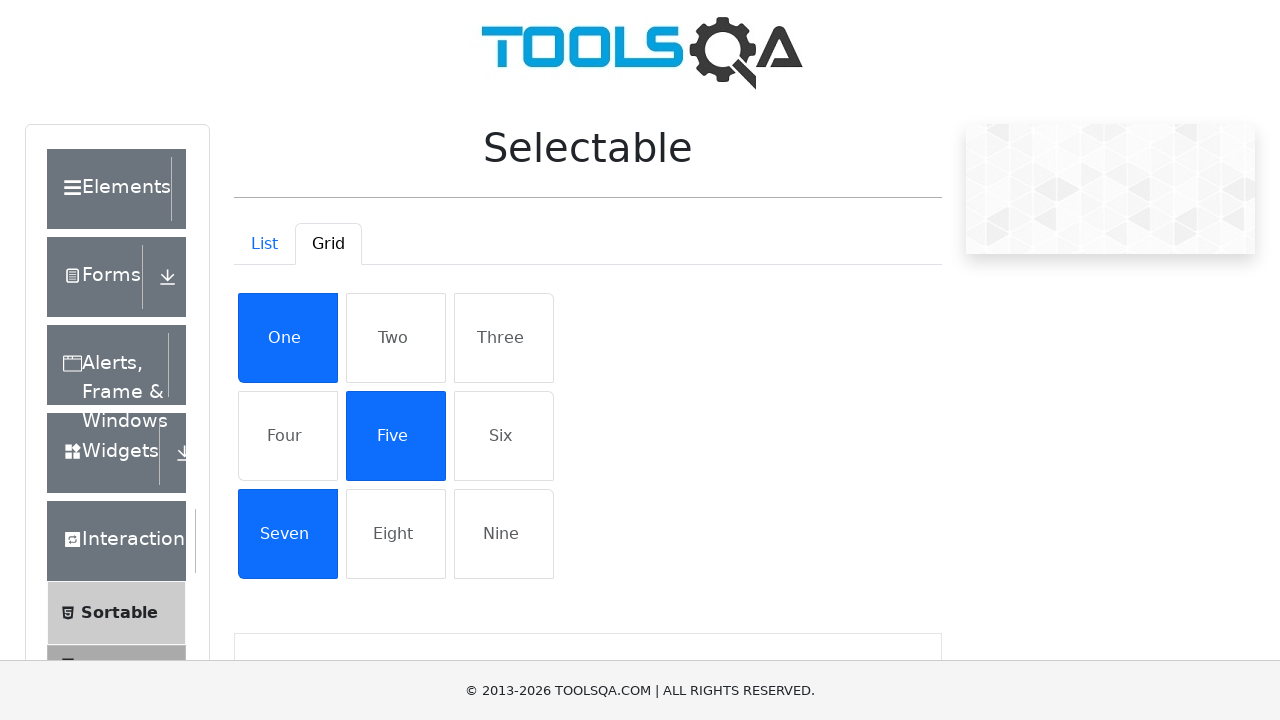

Verified seventh item (Seven) is active
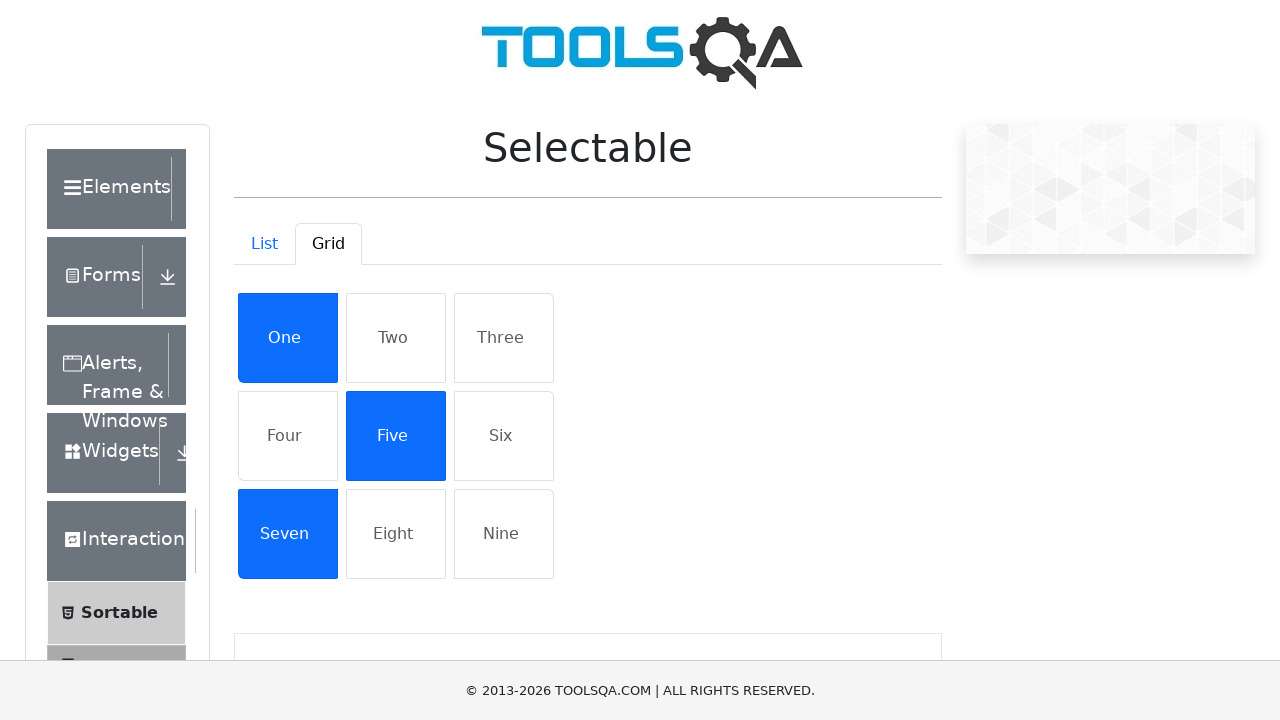

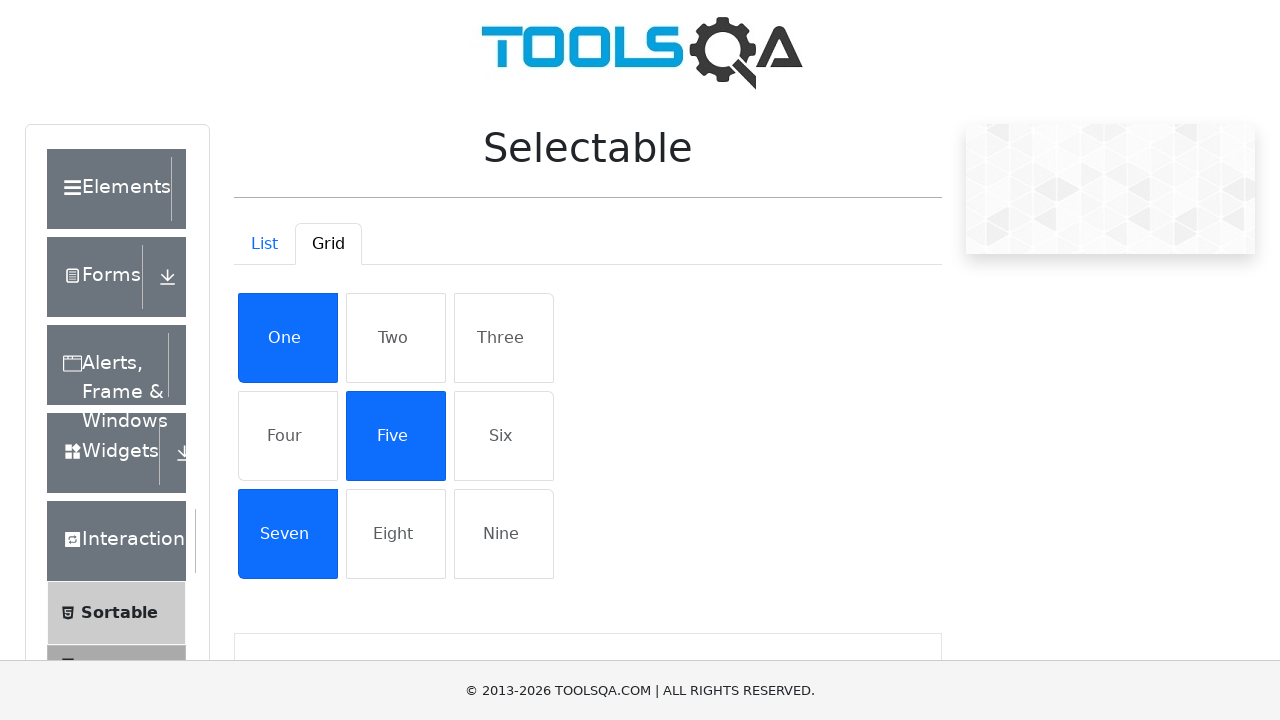